Tests marking individual todo items as complete using their checkboxes

Starting URL: https://demo.playwright.dev/todomvc

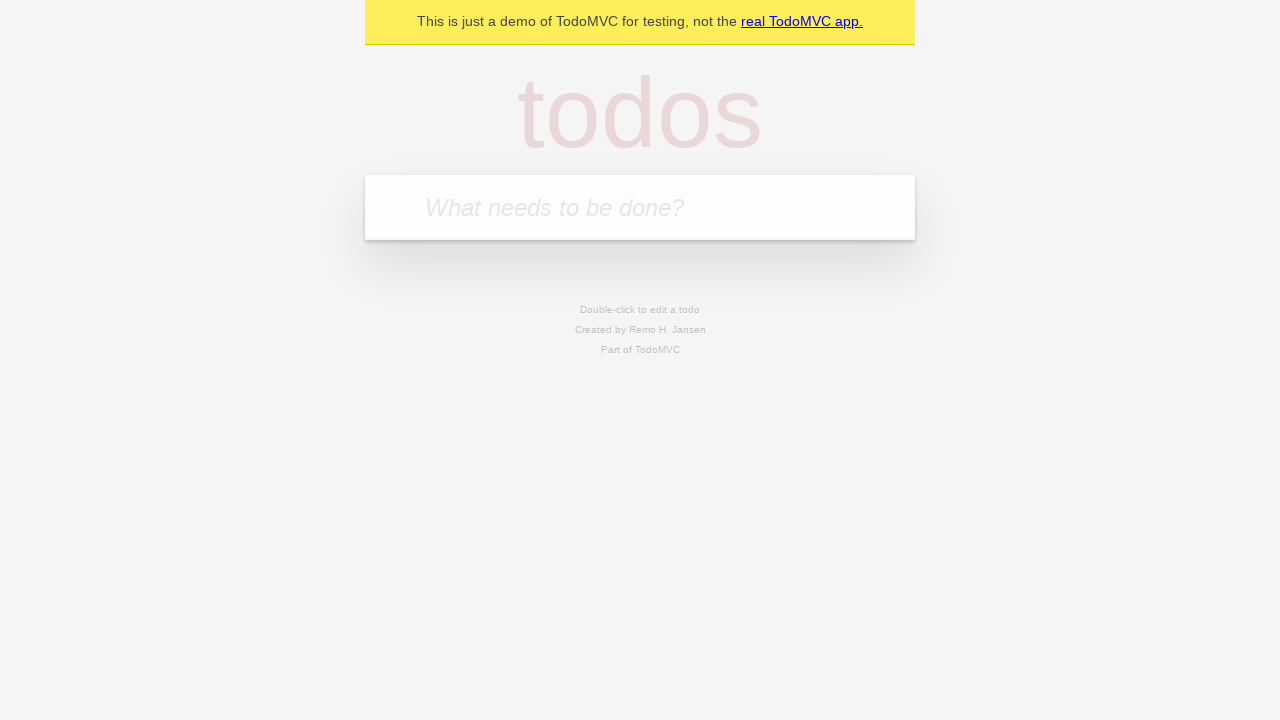

Filled todo input with 'buy some cheese' on internal:attr=[placeholder="What needs to be done?"i]
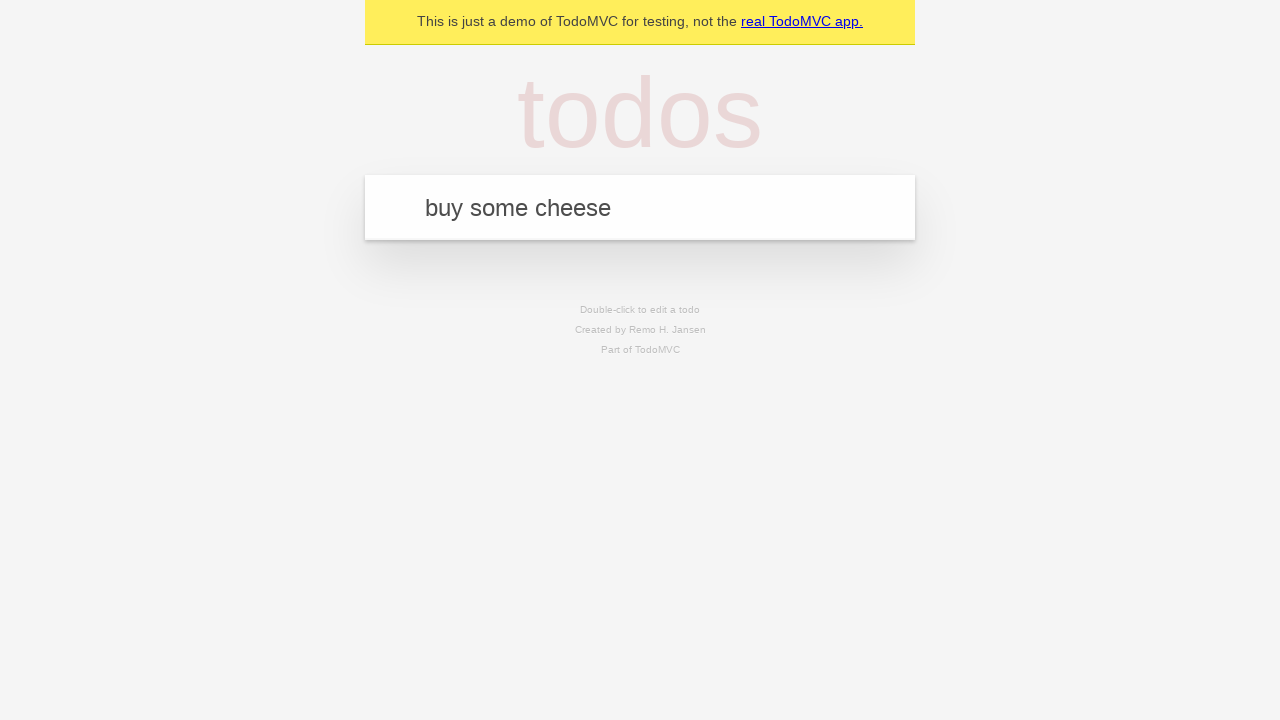

Pressed Enter to create todo item 'buy some cheese' on internal:attr=[placeholder="What needs to be done?"i]
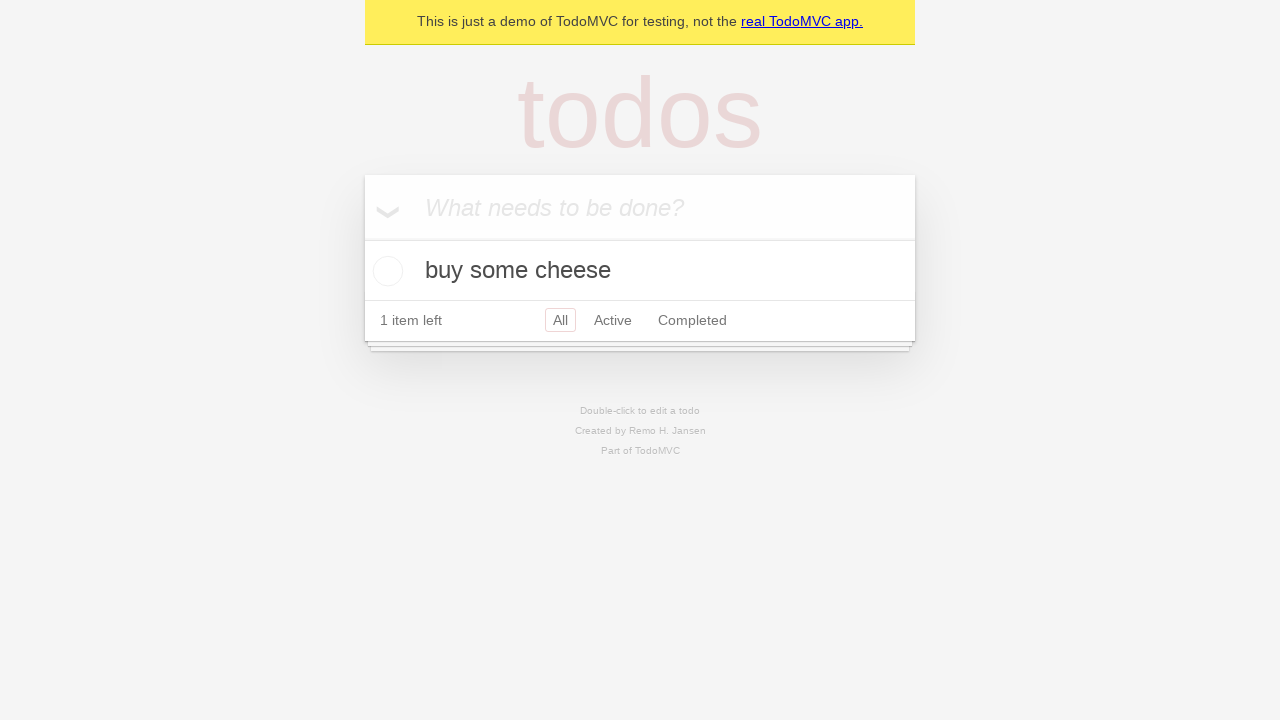

Filled todo input with 'feed the cat' on internal:attr=[placeholder="What needs to be done?"i]
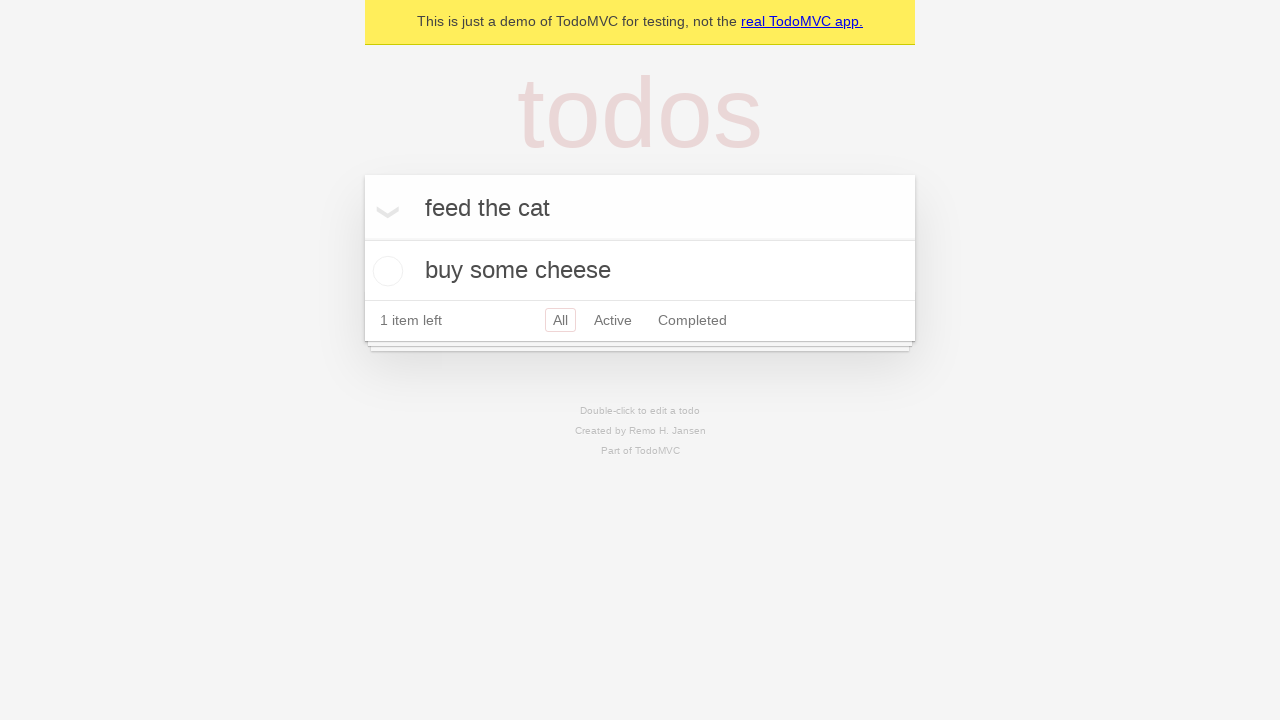

Pressed Enter to create todo item 'feed the cat' on internal:attr=[placeholder="What needs to be done?"i]
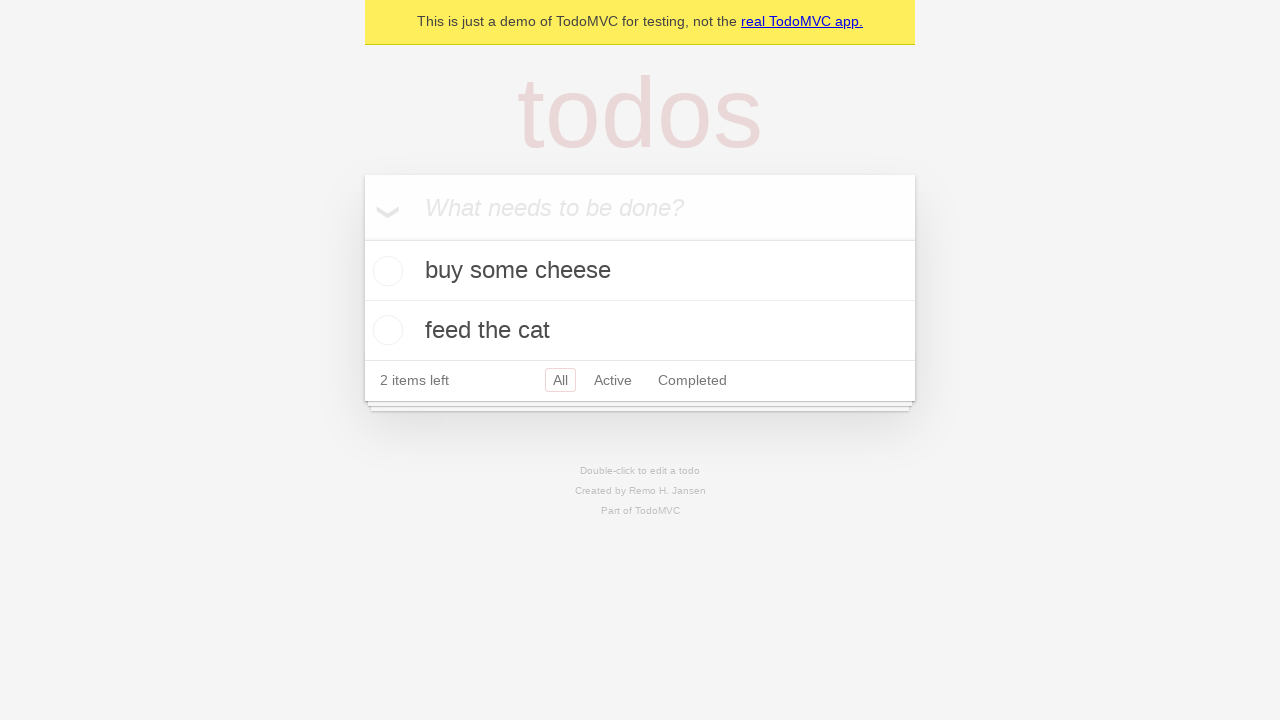

Checked the first todo item checkbox at (385, 271) on internal:testid=[data-testid="todo-item"s] >> nth=0 >> internal:role=checkbox
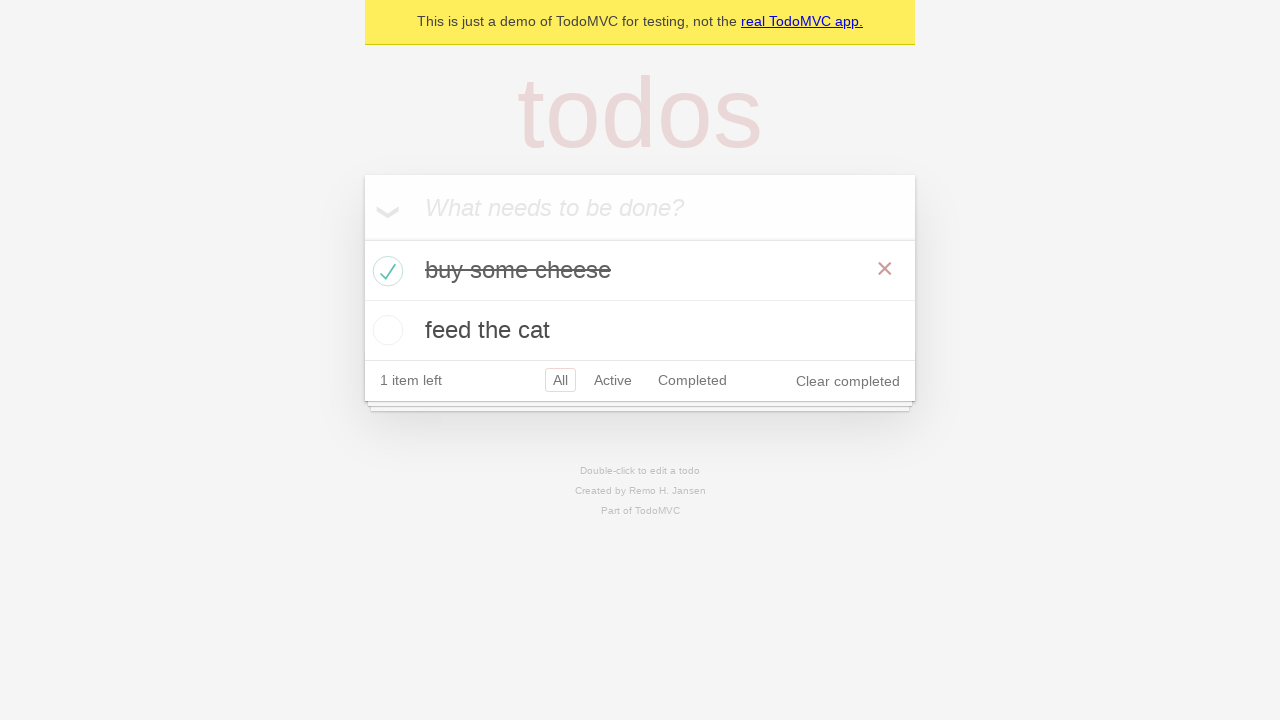

Checked the second todo item checkbox at (385, 330) on internal:testid=[data-testid="todo-item"s] >> nth=1 >> internal:role=checkbox
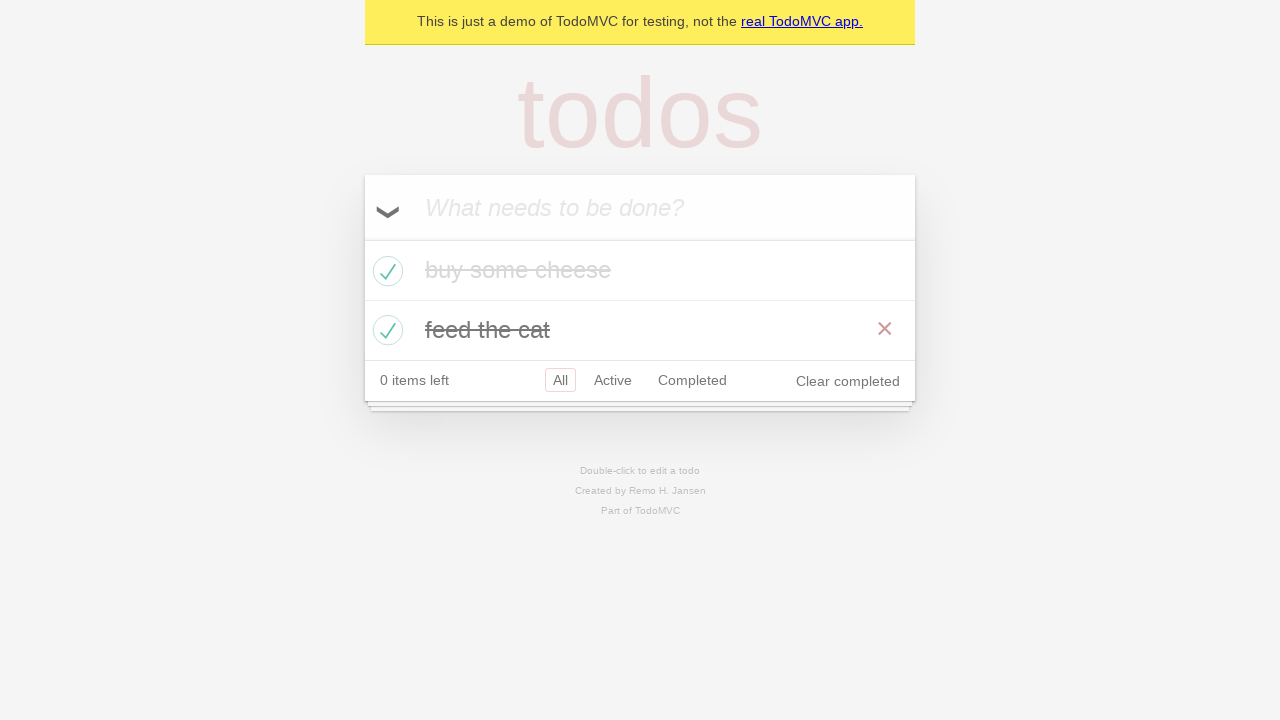

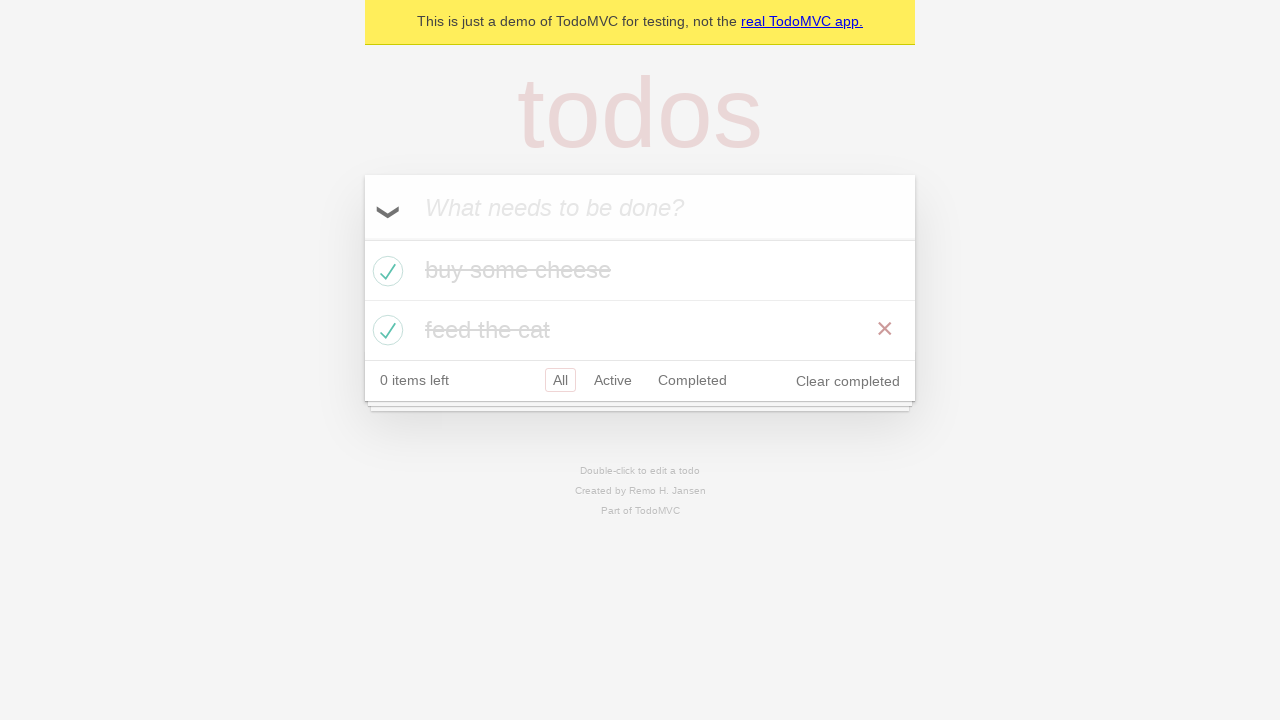